Tests iframe interaction by switching to an iframe, filling a text field inside it, then switching back and clicking an alert button

Starting URL: http://antoniotrindade.com.br/treinoautomacao/elementsweb.html

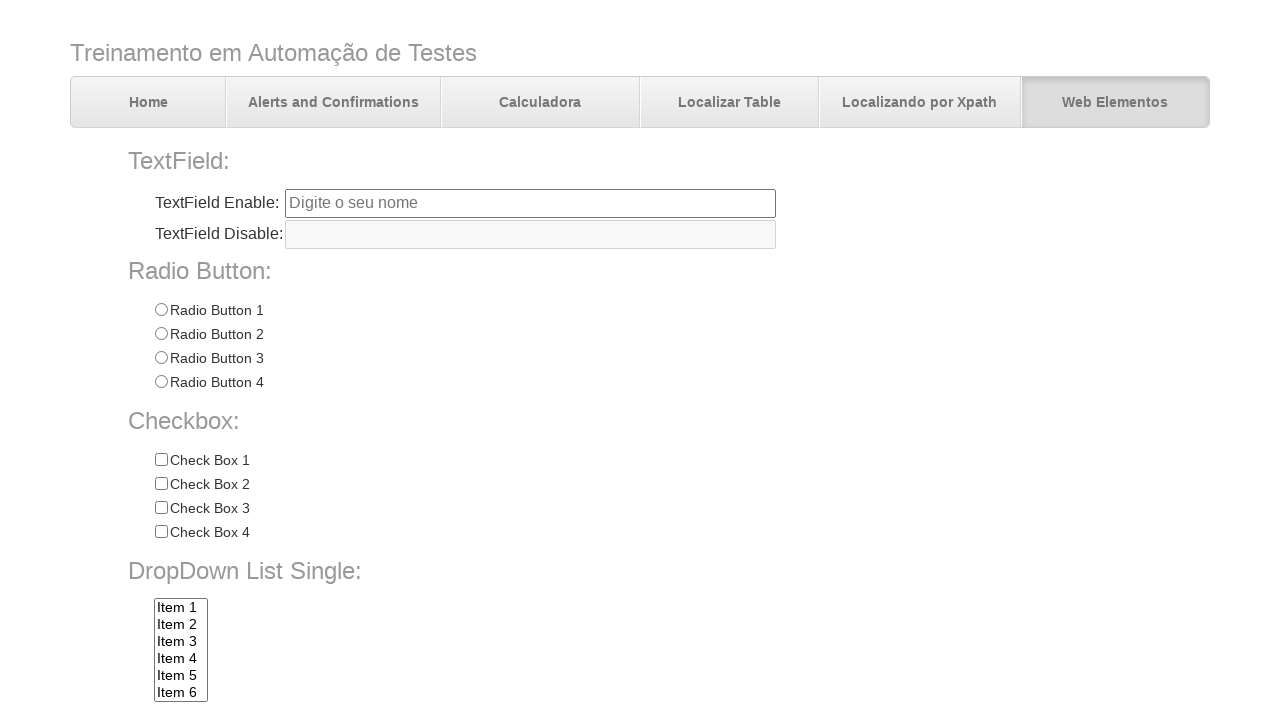

Filled text field inside iframe with 'Teste do iframe' on iframe >> nth=0 >> internal:control=enter-frame >> #tfiframe
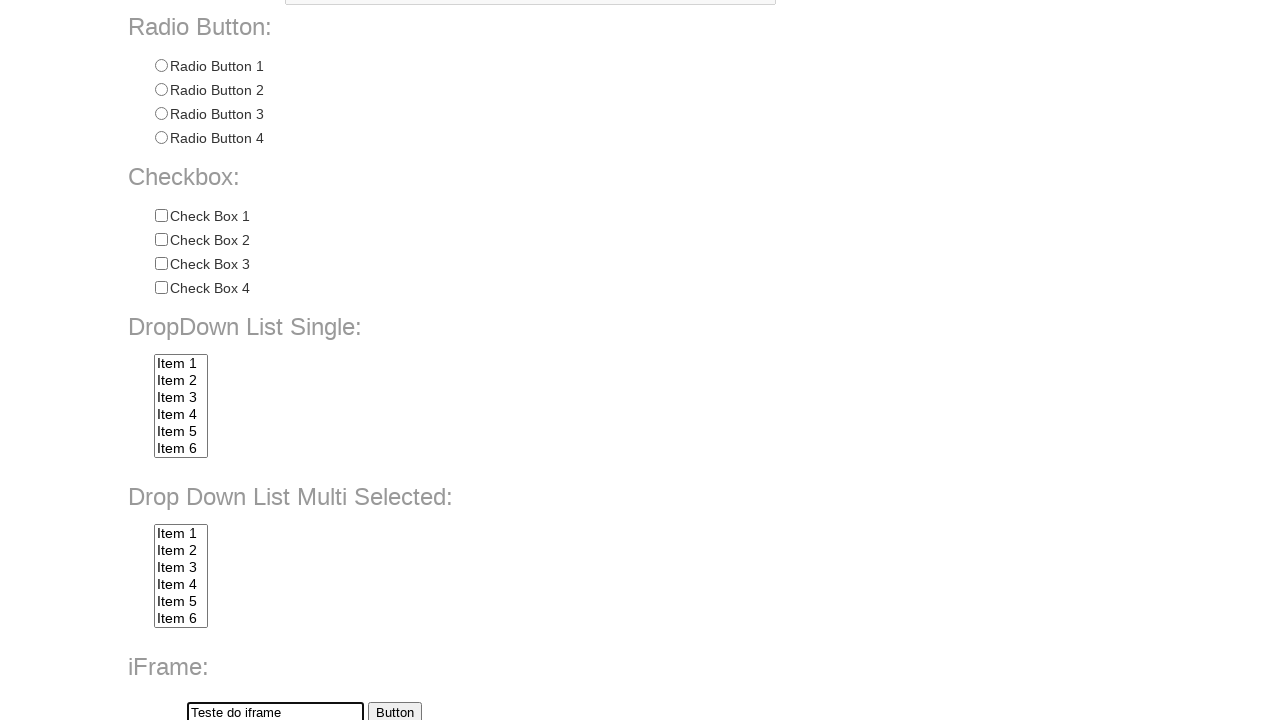

Verified iframe text field contains correct value 'Teste do iframe'
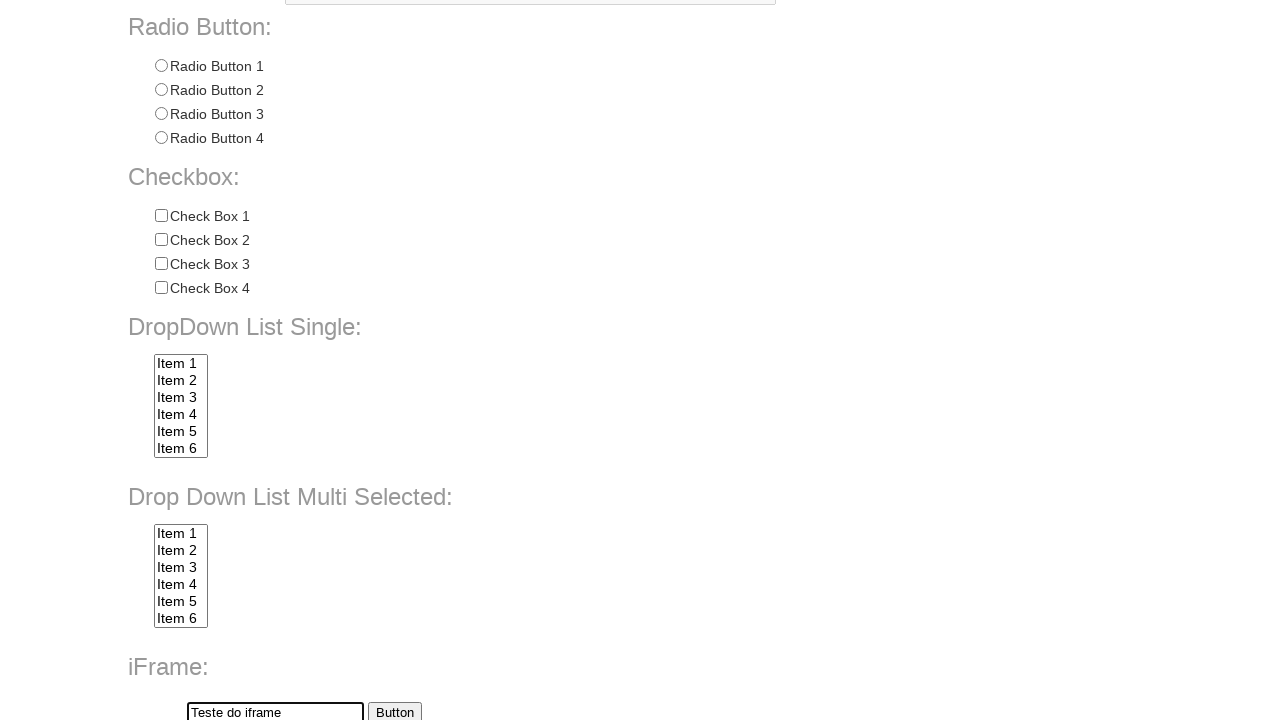

Clicked alert button on main page at (366, 644) on input[name='alertbtn']
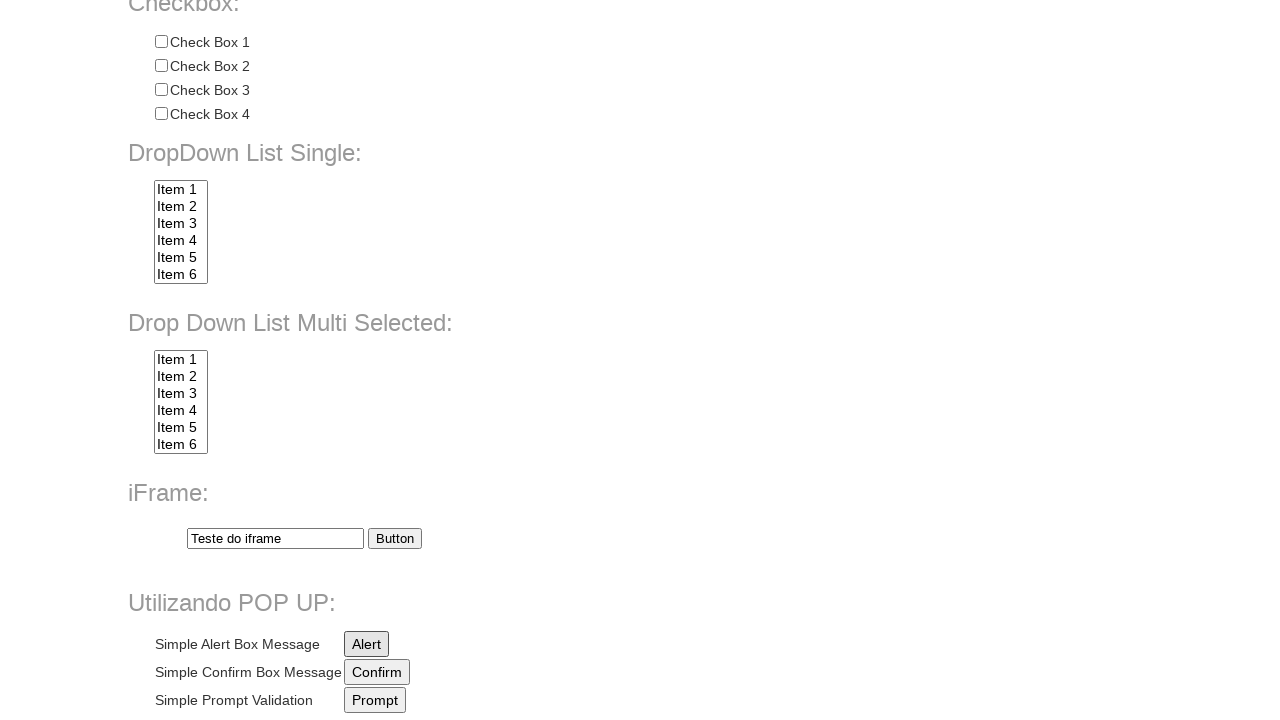

Accepted alert dialog
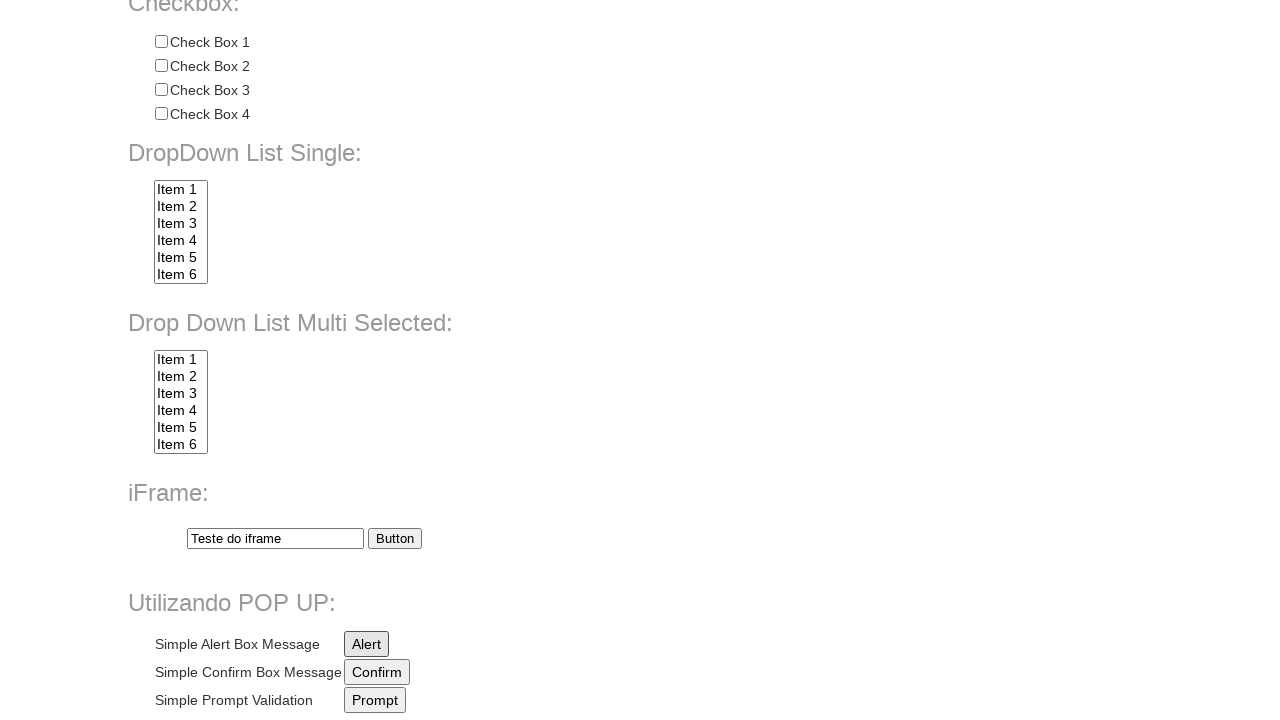

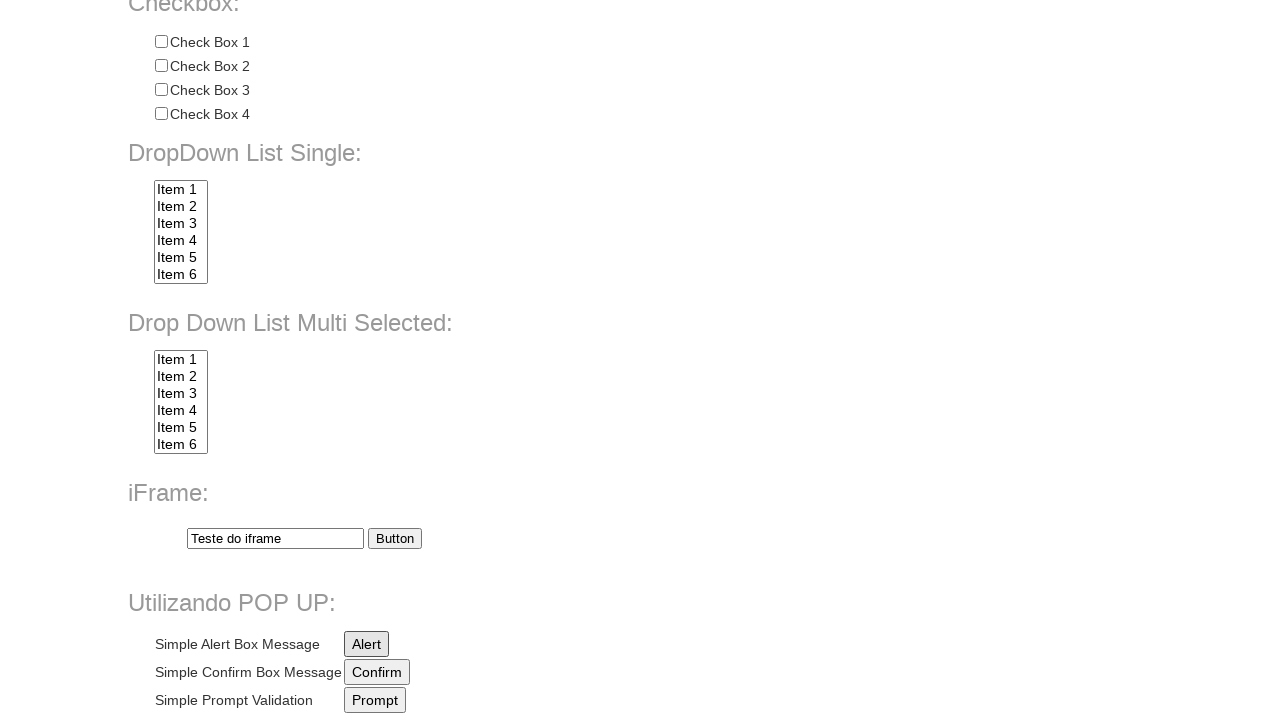